Tests modal dialog functionality by clicking a button to open a modal and then clicking the Close button to dismiss it

Starting URL: https://bonigarcia.dev/selenium-webdriver-java/dialog-boxes.html

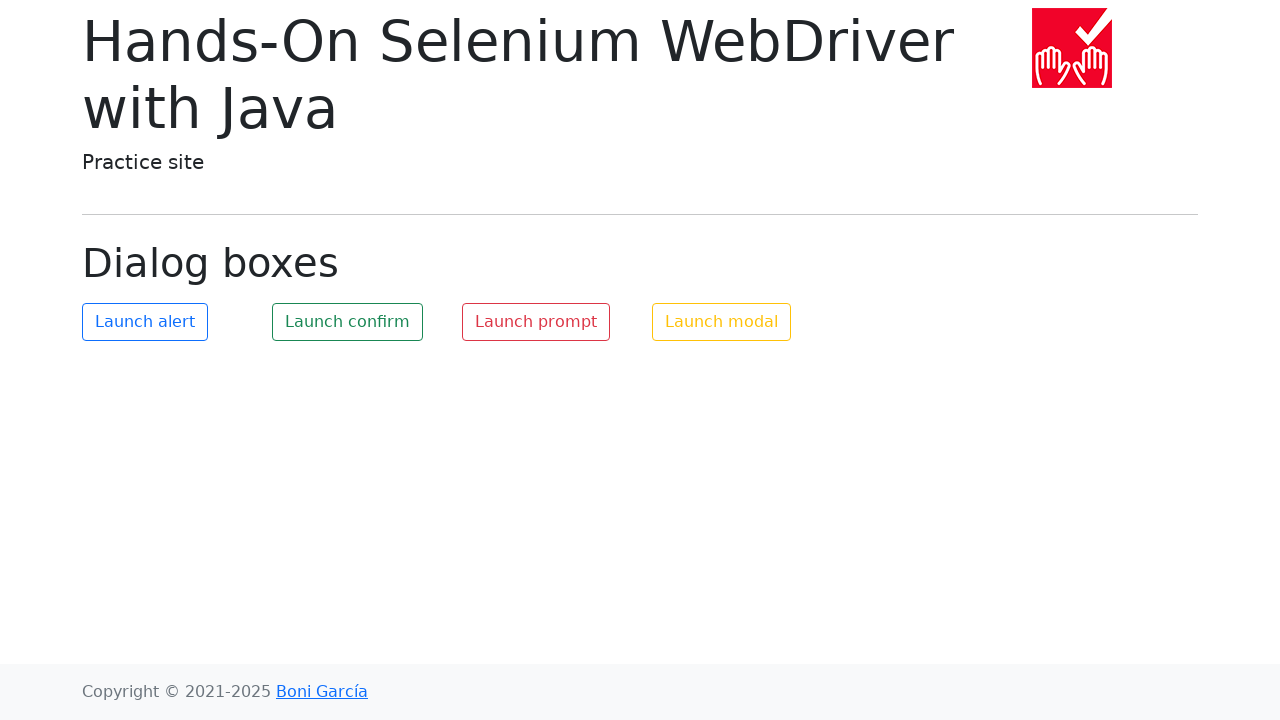

Clicked button to open modal dialog at (722, 322) on #my-modal
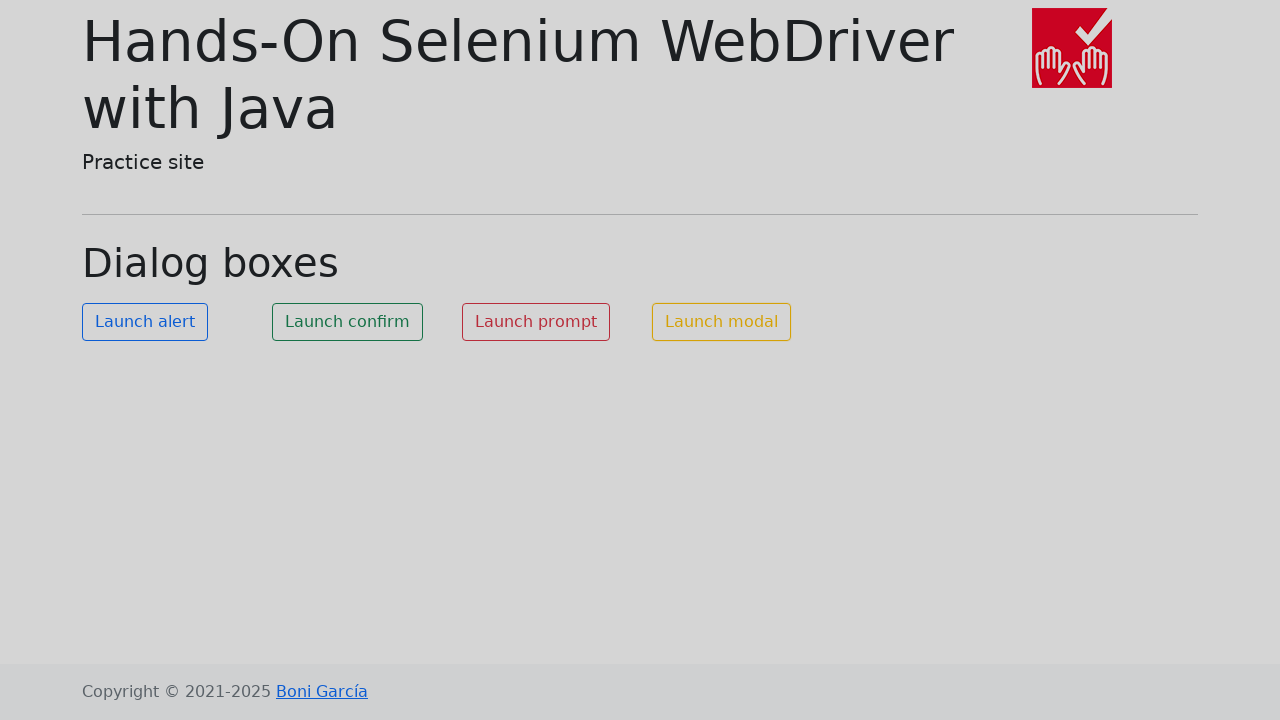

Located Close button in modal
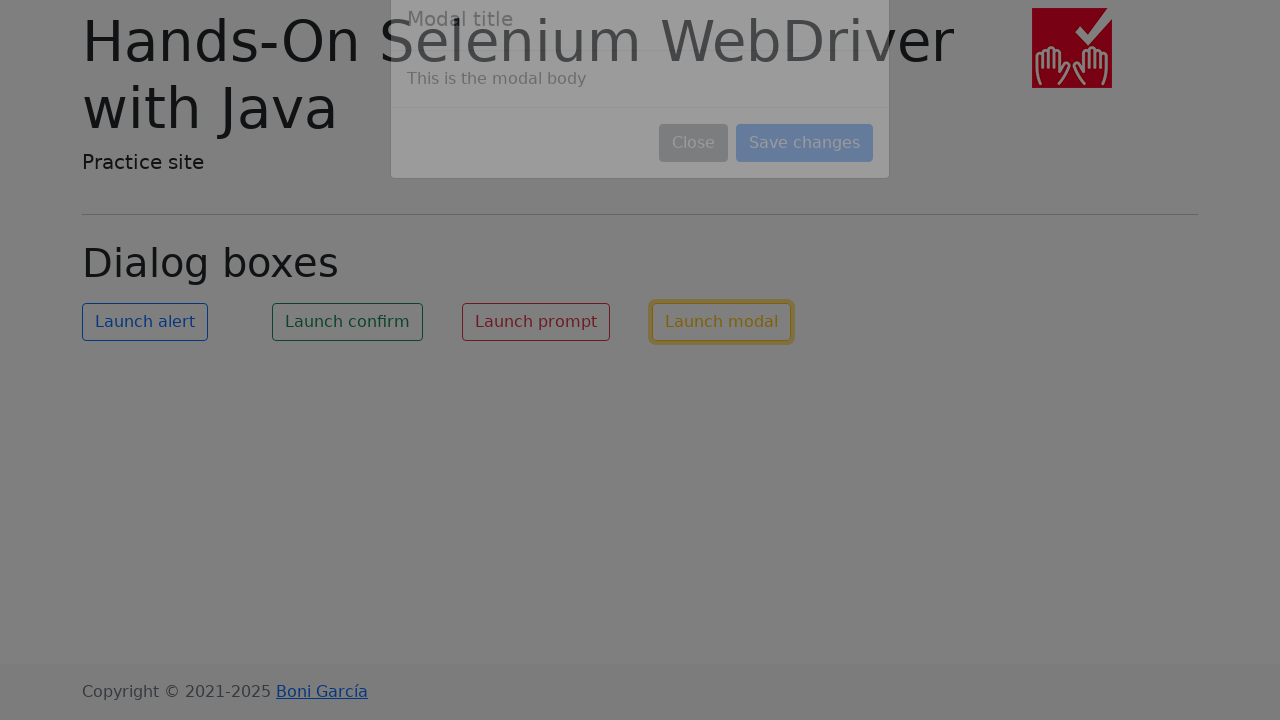

Close button became visible and clickable
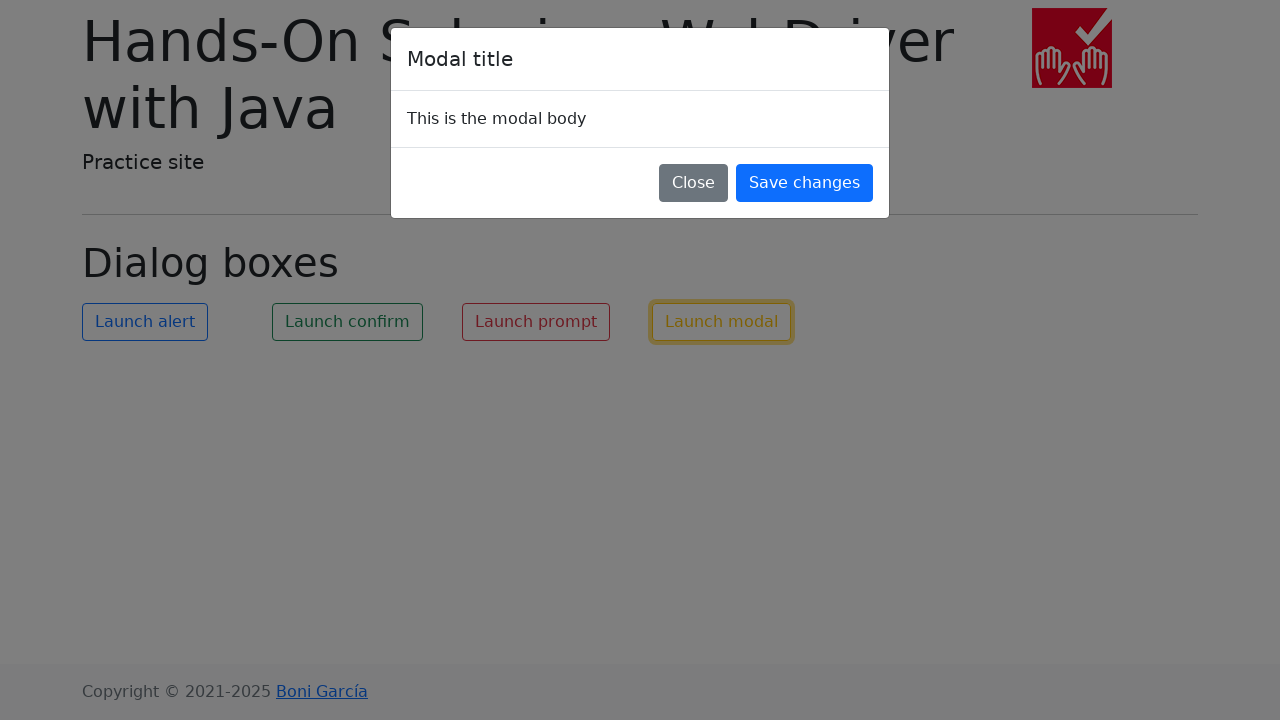

Clicked Close button to dismiss modal dialog at (694, 184) on xpath=//button[text() = 'Close']
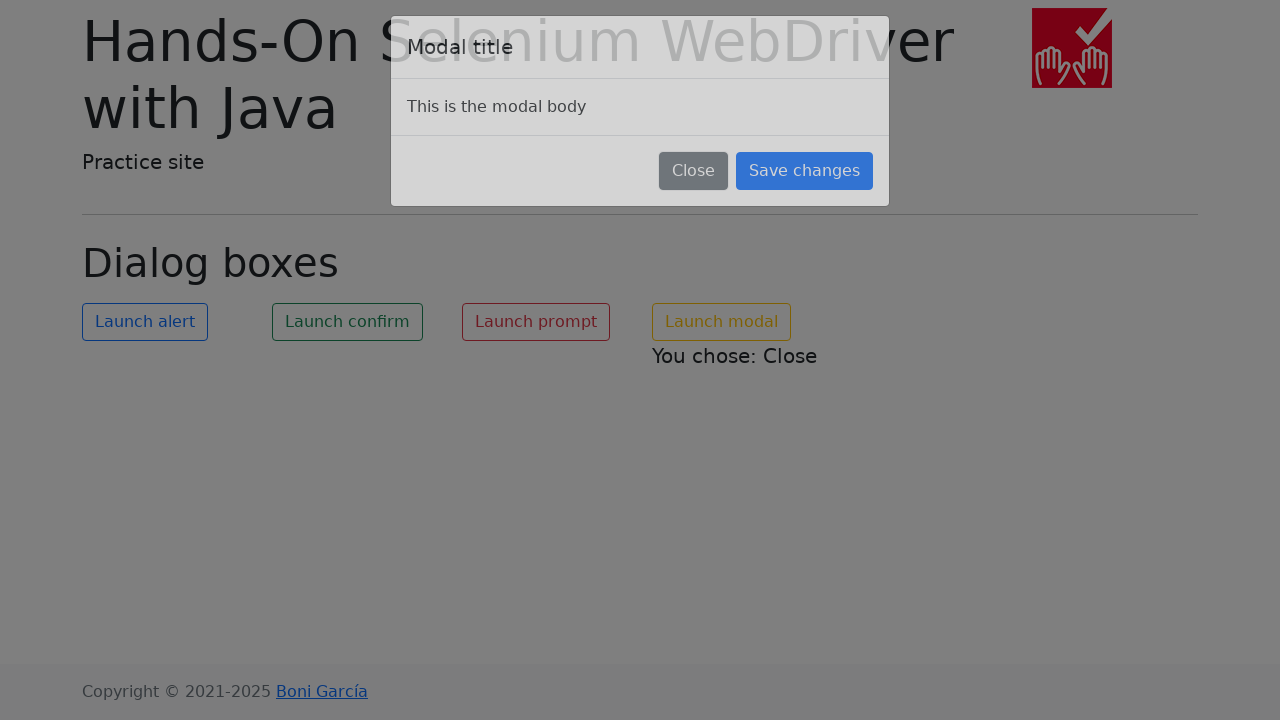

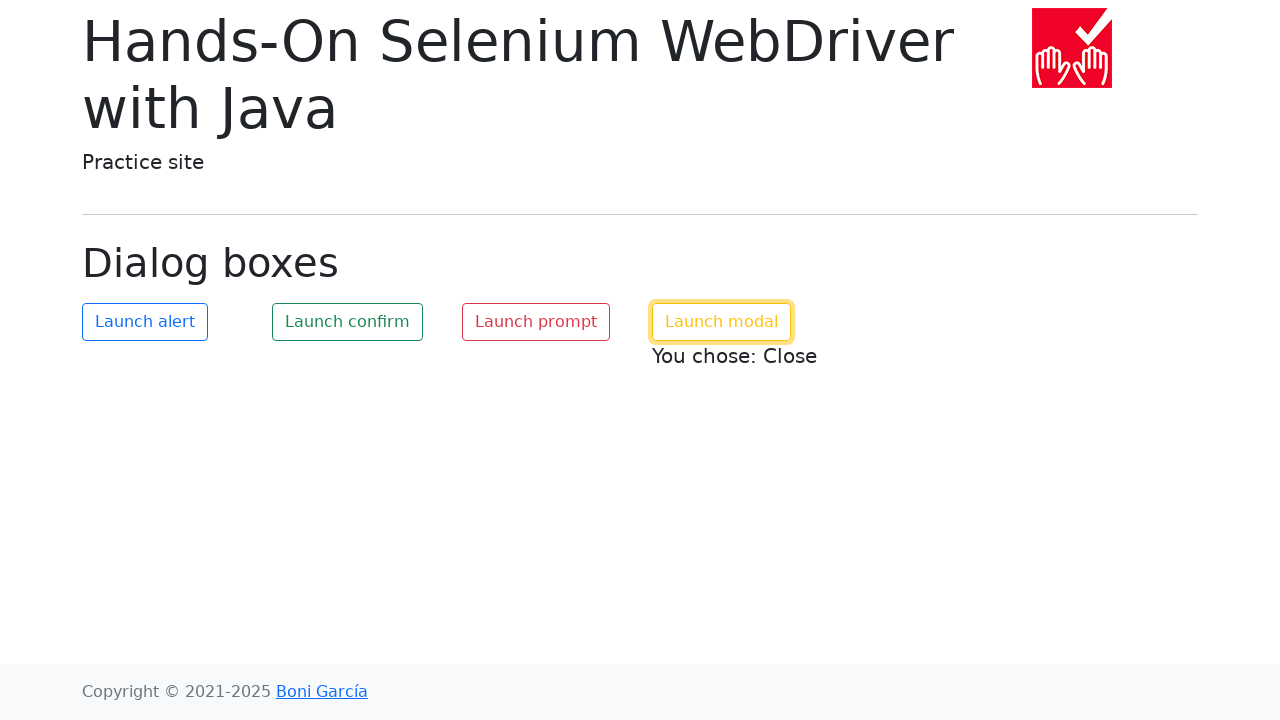